Verifies that the OrangeHRM login page has the correct title

Starting URL: https://opensource-demo.orangehrmlive.com/

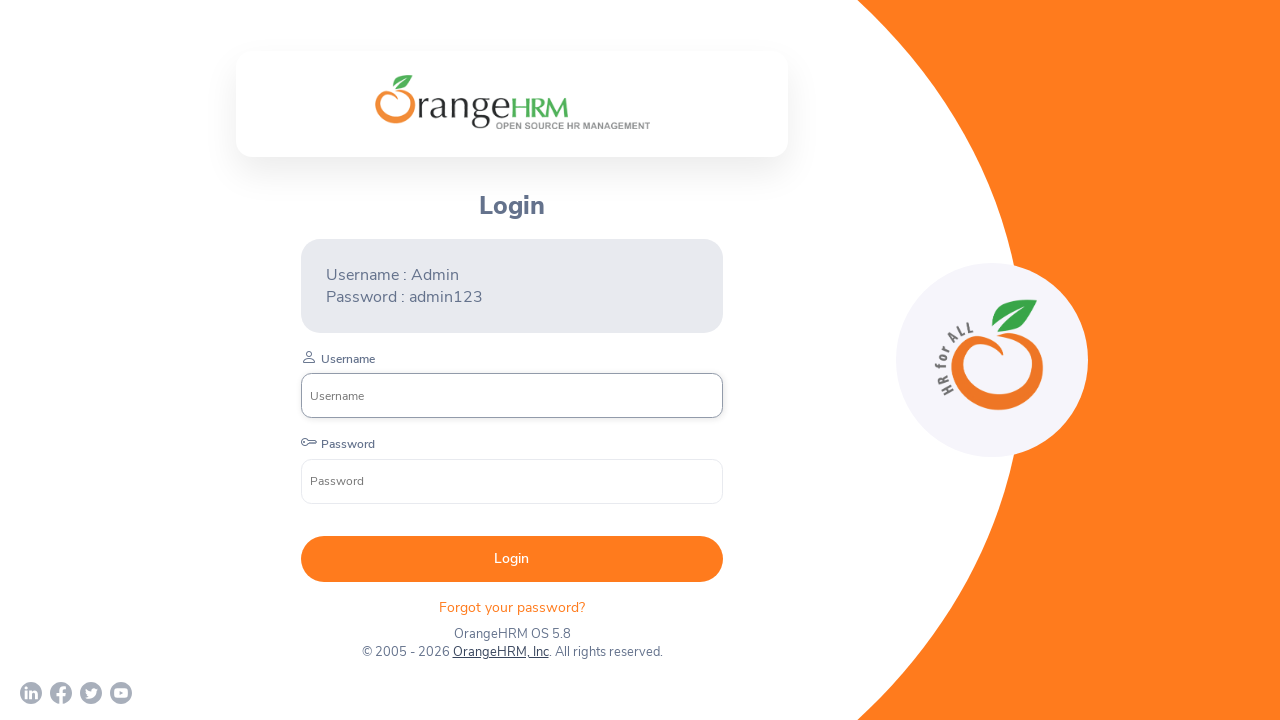

Navigated to OrangeHRM login page
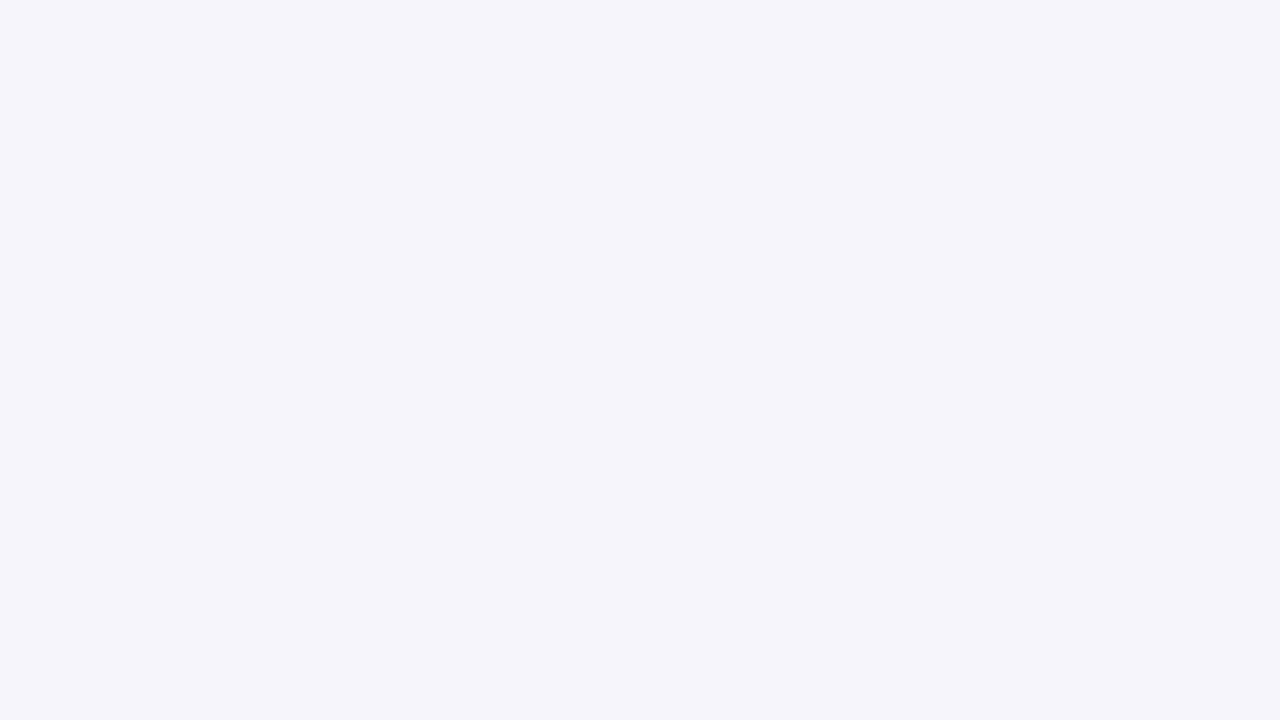

Retrieved page title
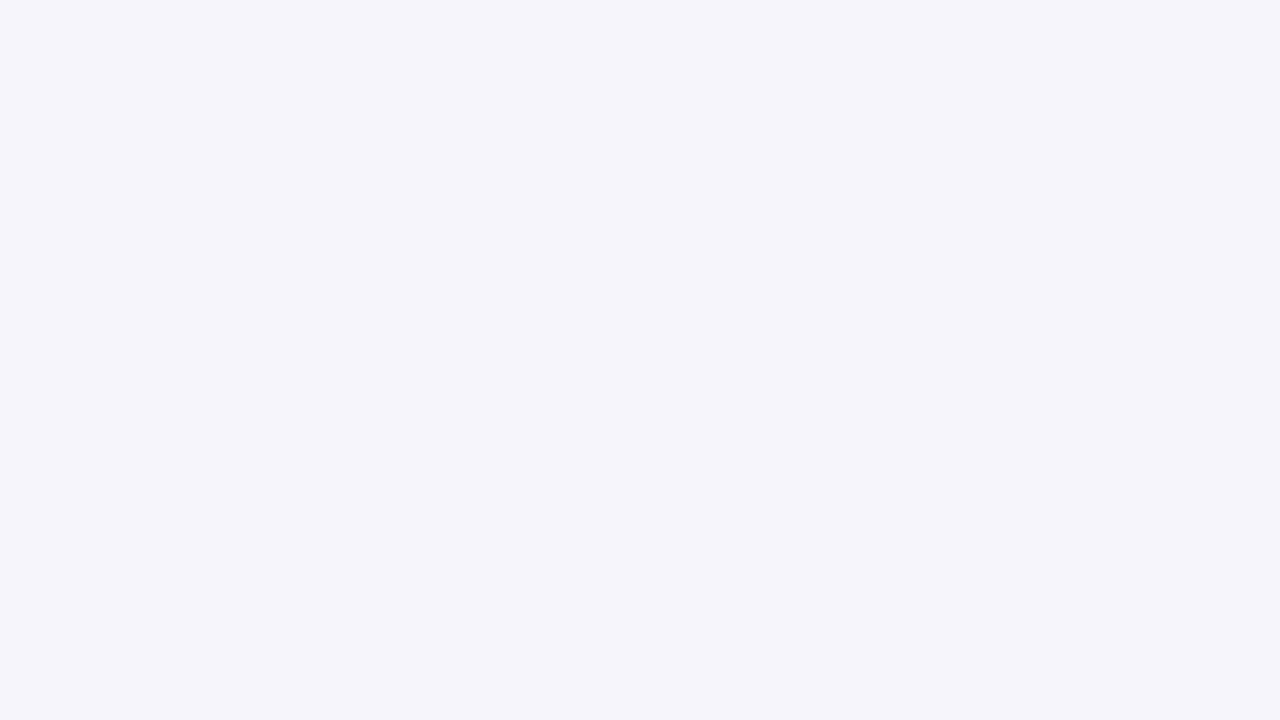

Verified page title matches expected value 'OrangeHRM'
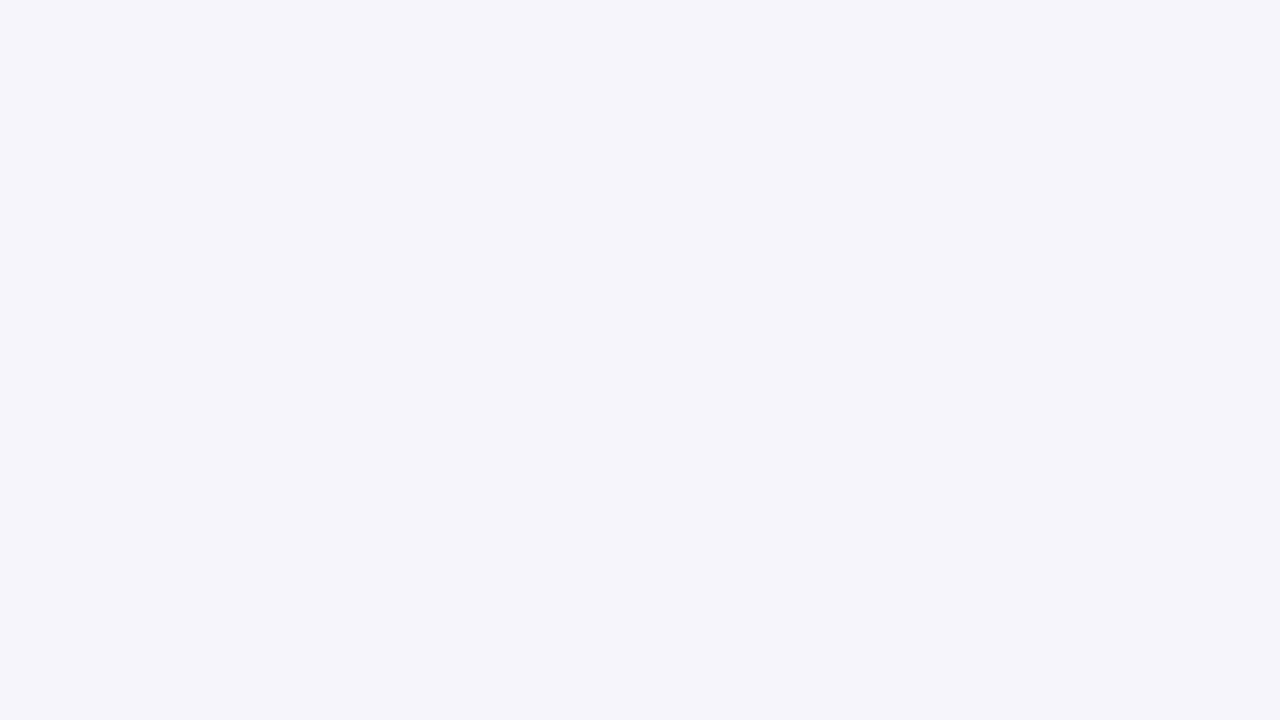

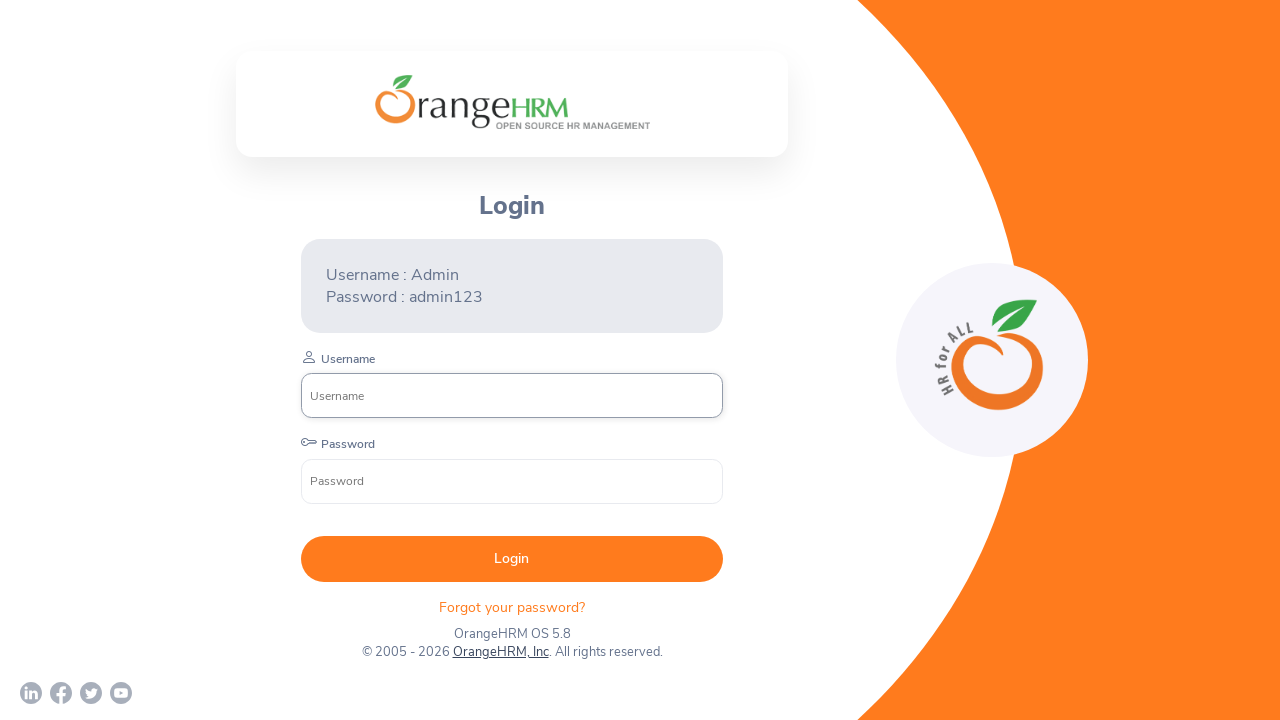